Solves a math captcha by reading a value, calculating the result using a mathematical formula, filling the answer, selecting checkboxes and radio buttons, then submitting the form

Starting URL: http://suninjuly.github.io/math.html

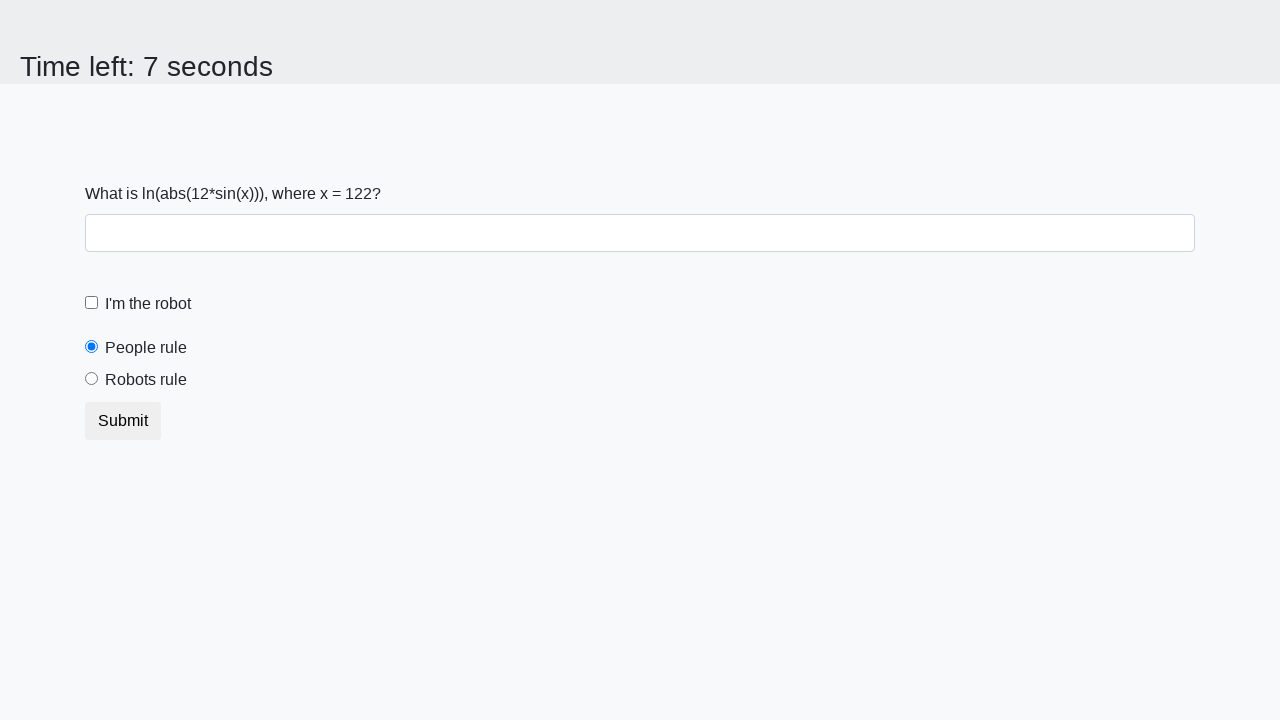

Retrieved math captcha value from page
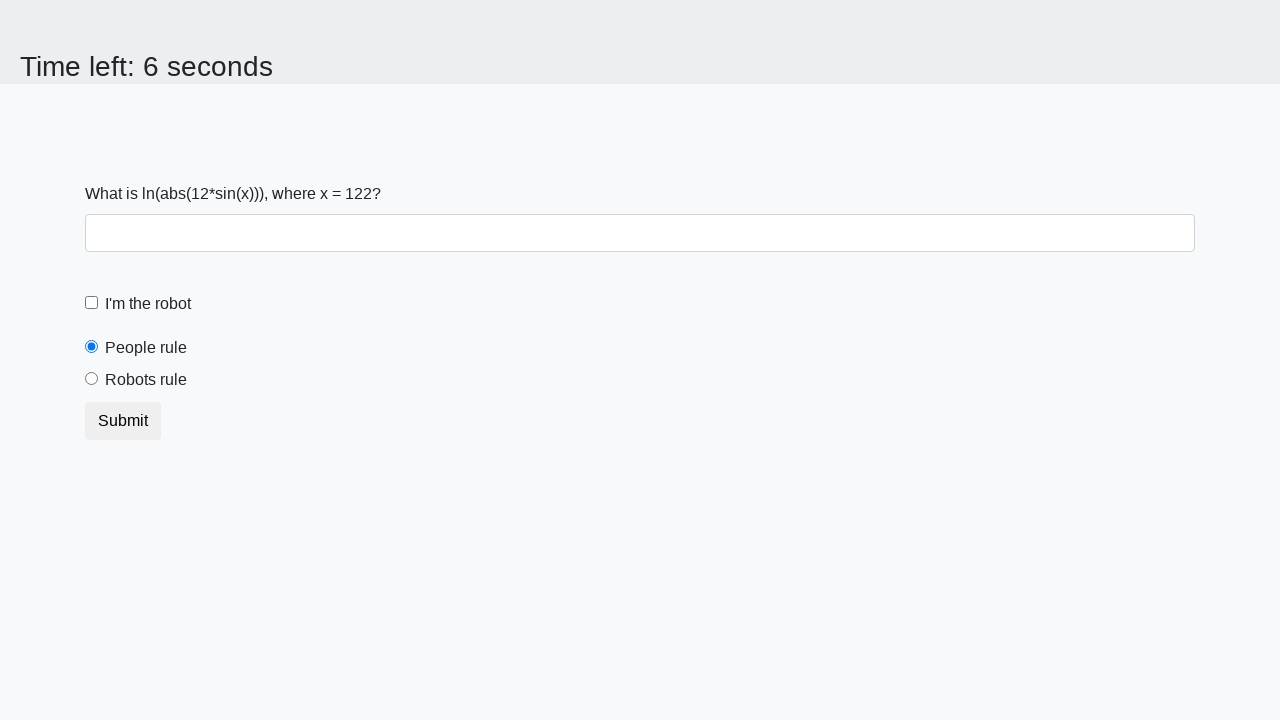

Calculated result using formula: log(abs(12 * sin(122)))
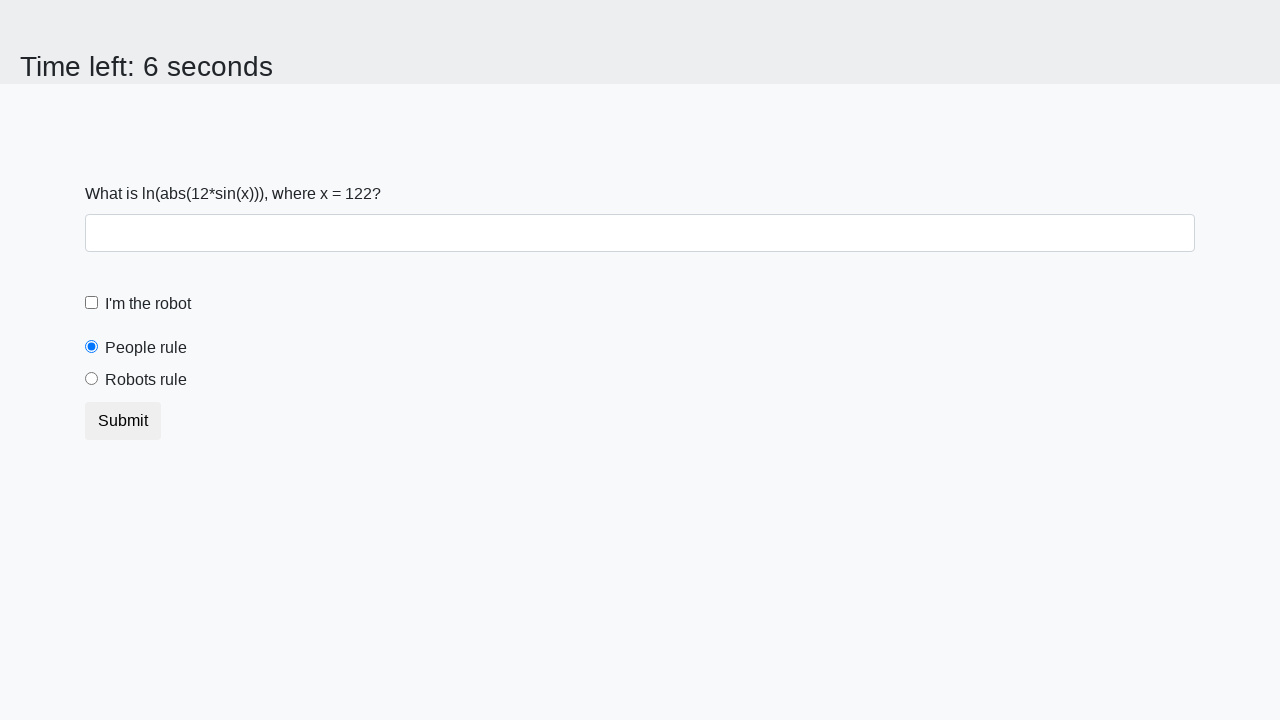

Filled answer field with calculated value: 1.7891824593814434 on //div[@class='form-group']//input[@id='answer']
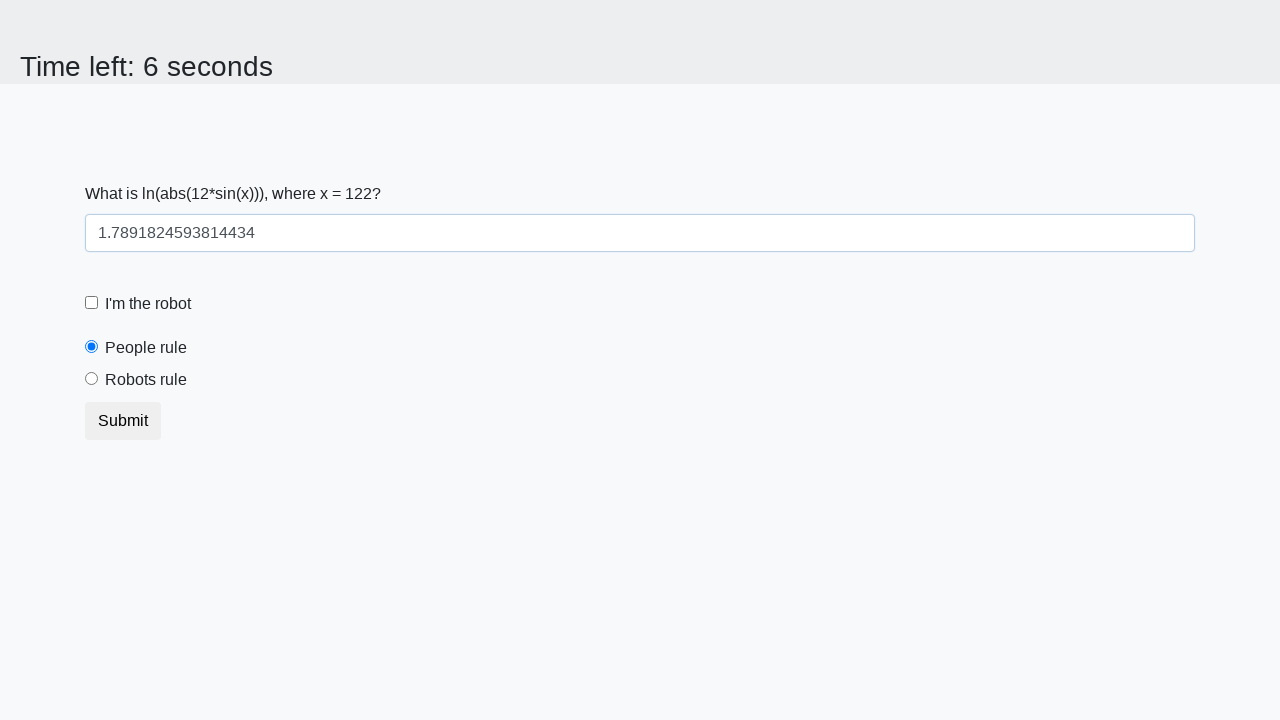

Clicked robot checkbox at (148, 304) on xpath=//label[@for='robotCheckbox']
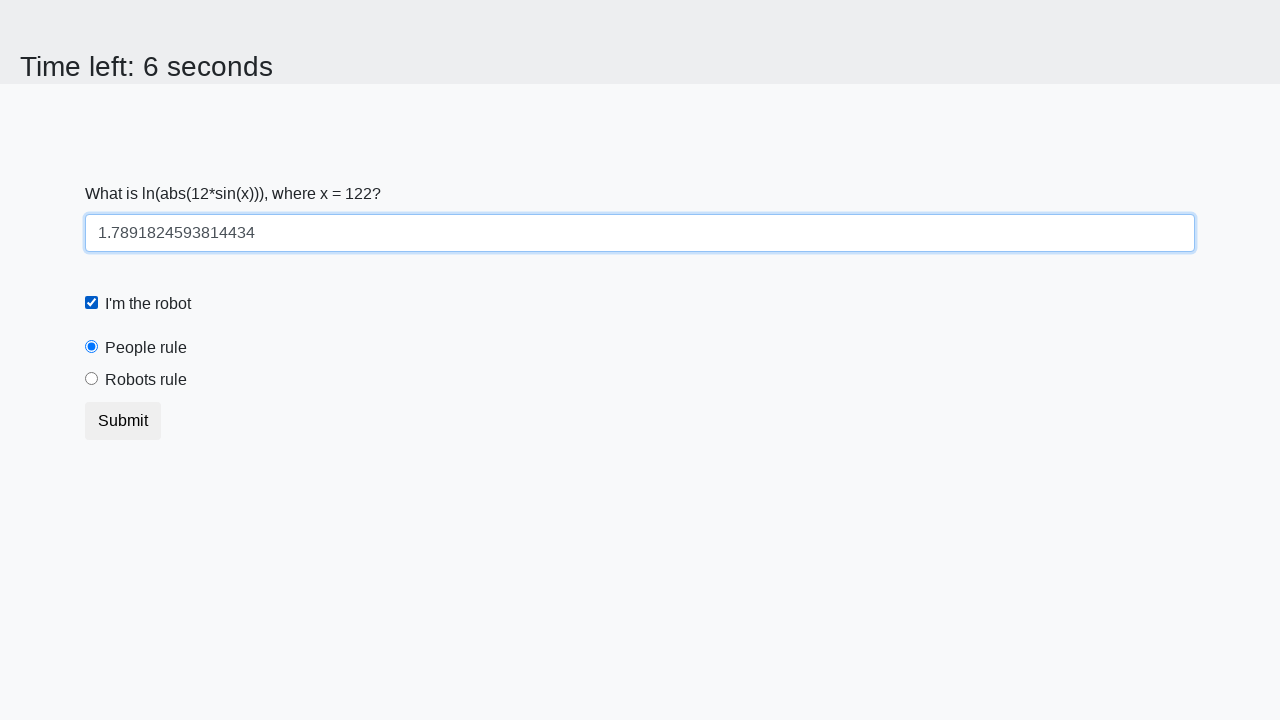

Clicked robots rule radio button at (146, 380) on xpath=//label[@for='robotsRule']
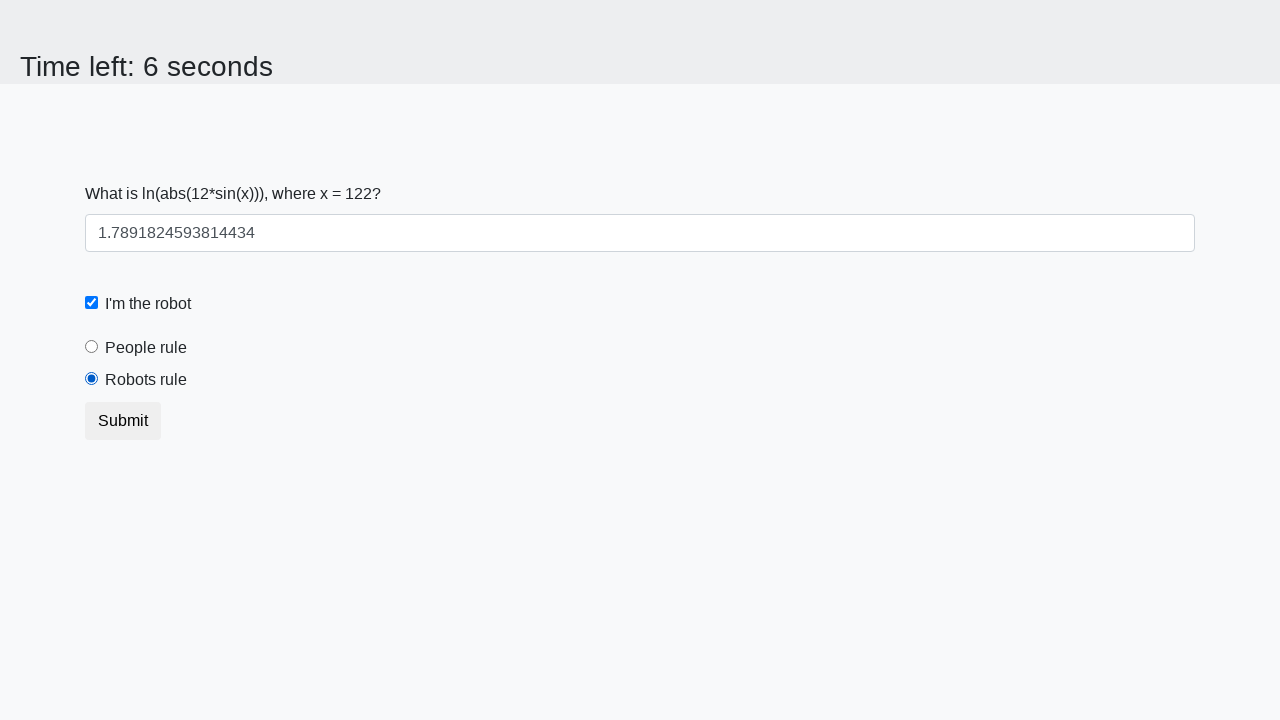

Clicked submit button to complete form at (123, 421) on button.btn
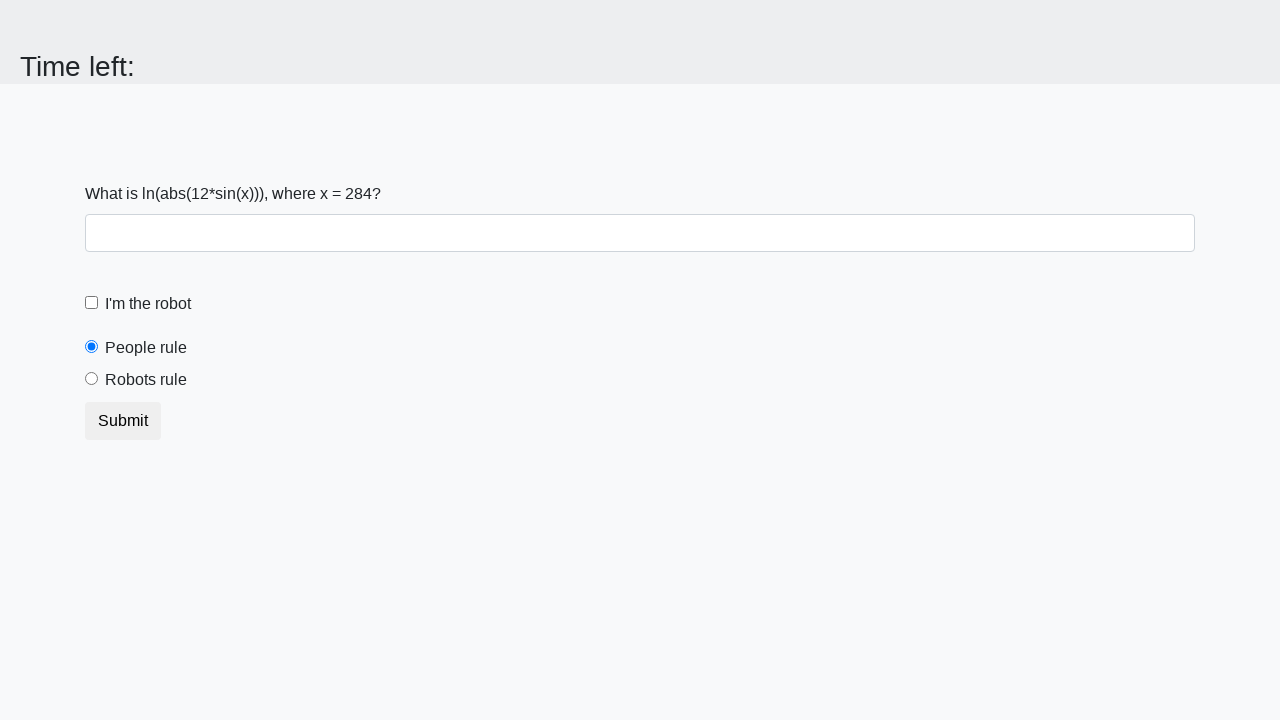

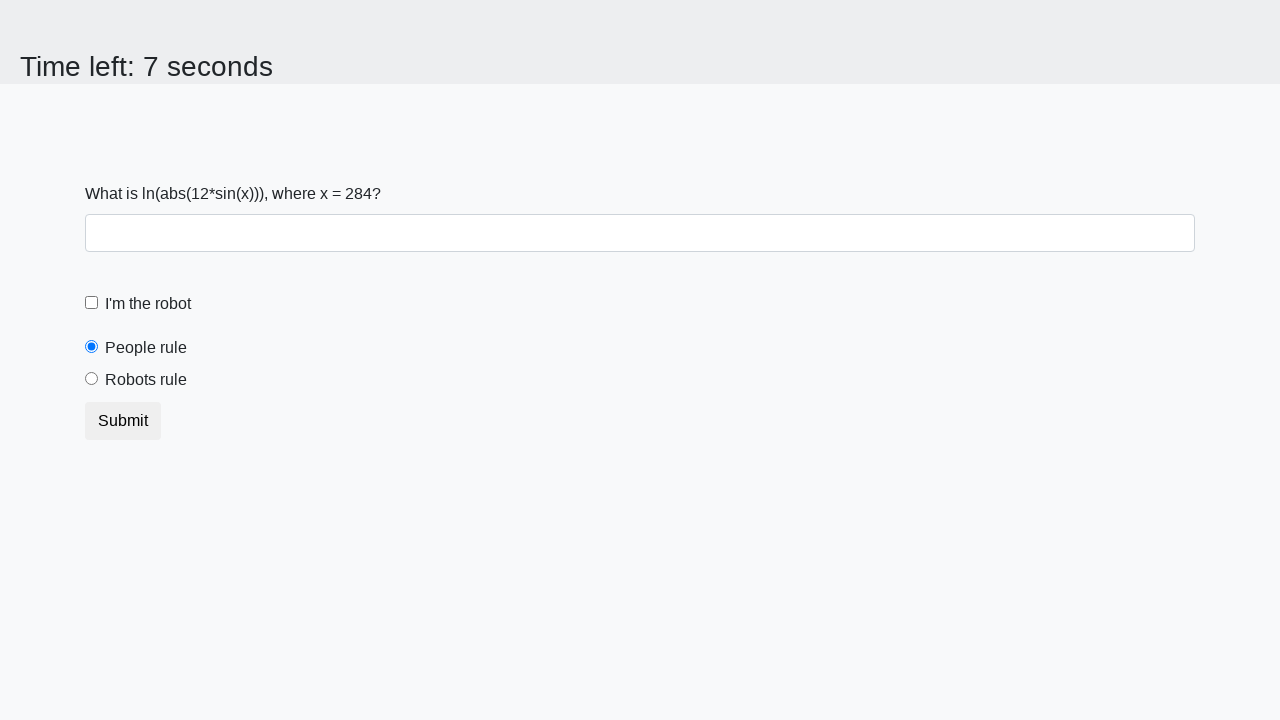